Tests the presence and visibility of buttons (Generate, Clear) and textboxes (count input, UUID display area)

Starting URL: https://qatask.netlify.app/

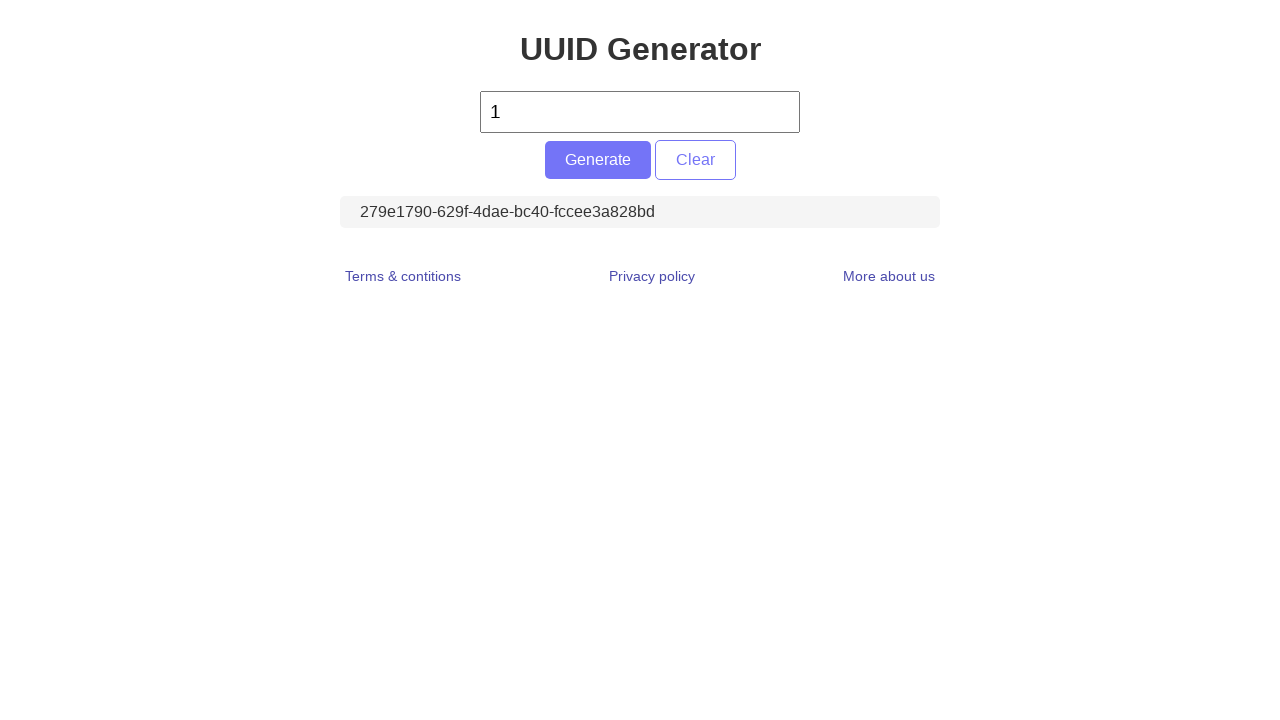

Navigated to https://qatask.netlify.app/
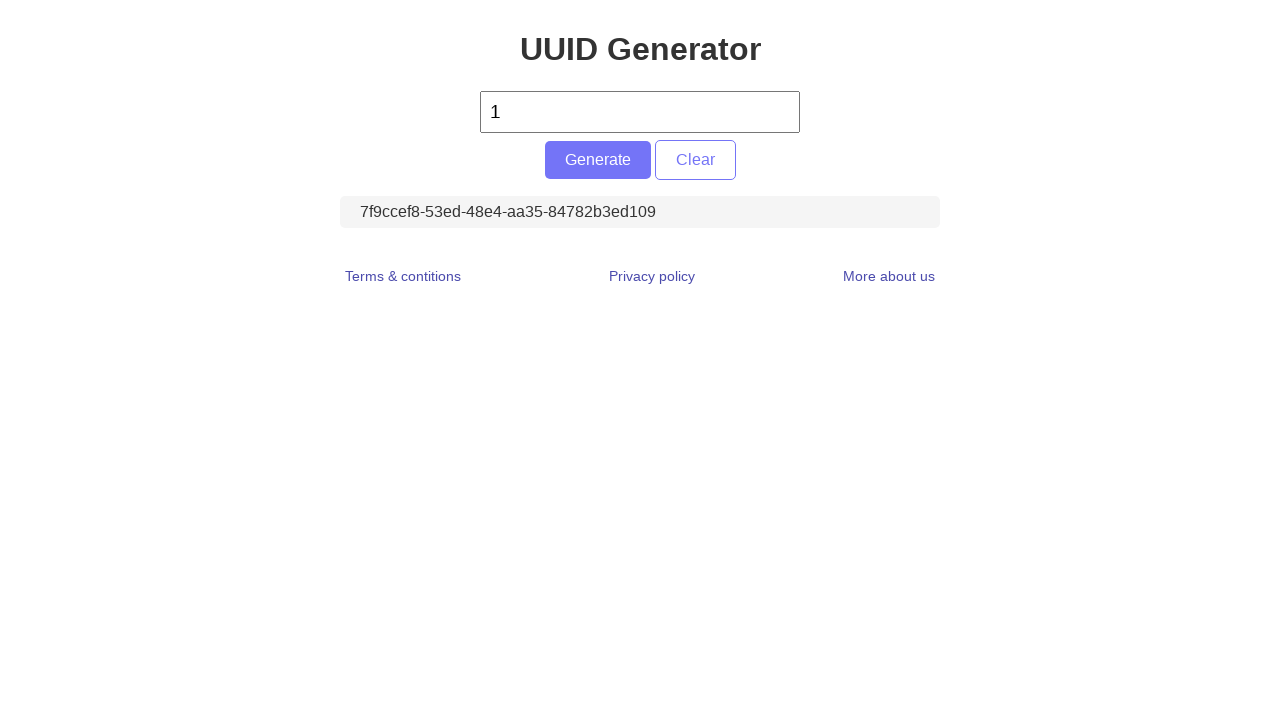

Located Generate button element
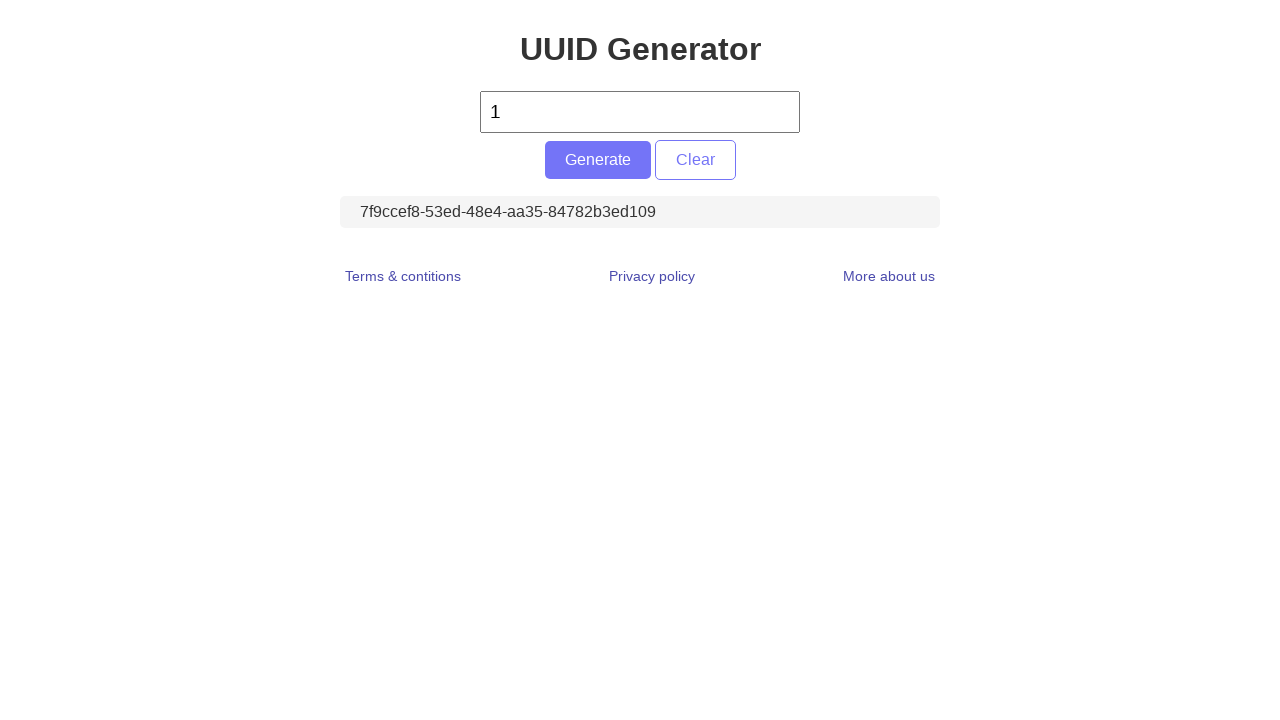

Located Clear button element
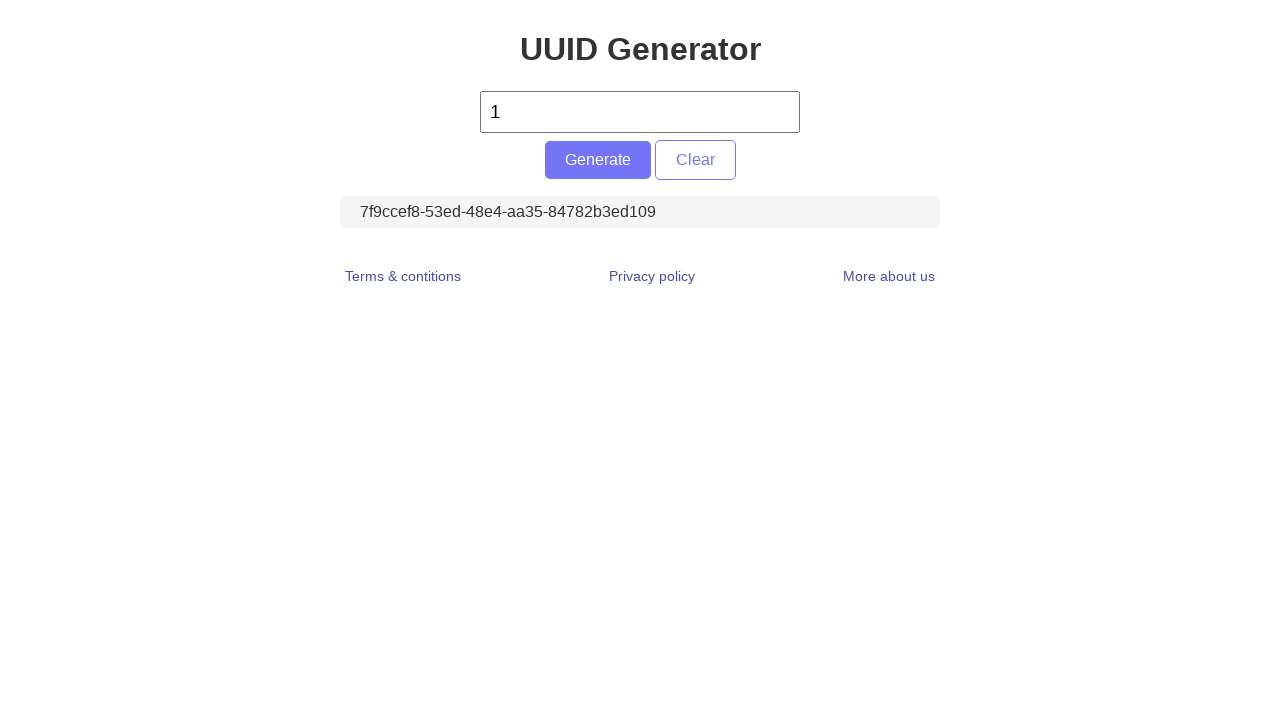

Located count input textbox element
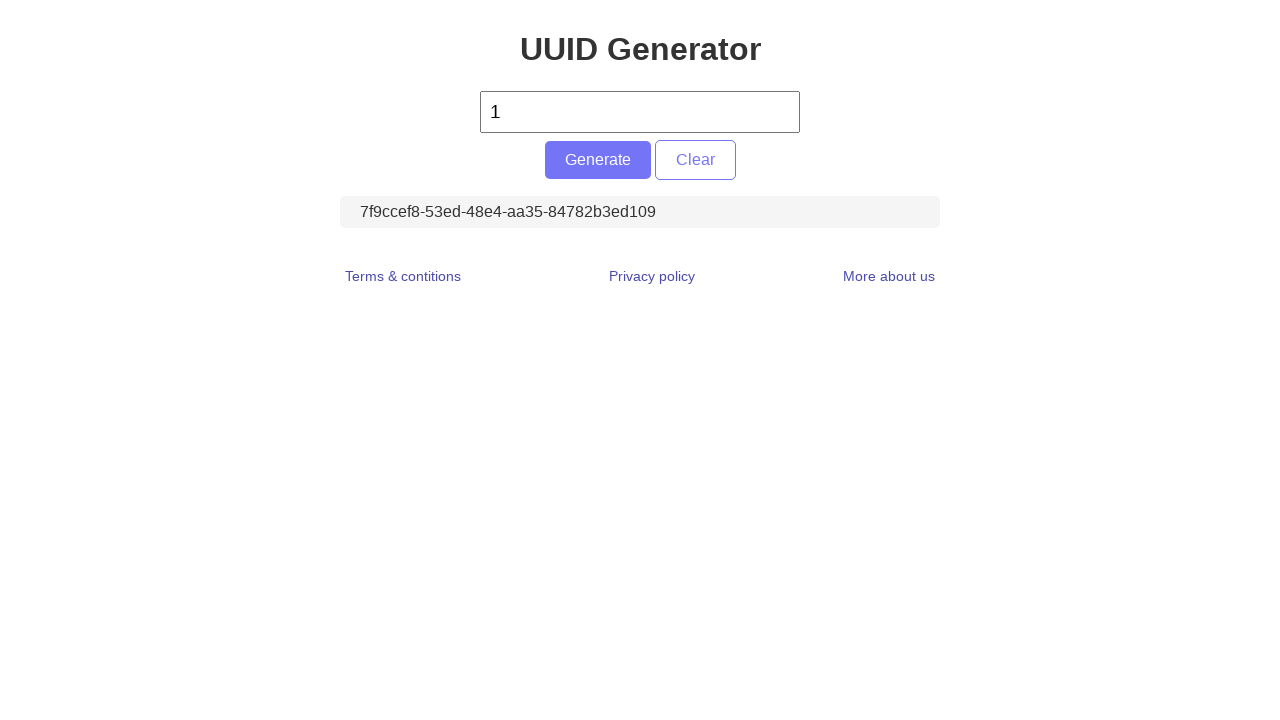

Located UUID display area element
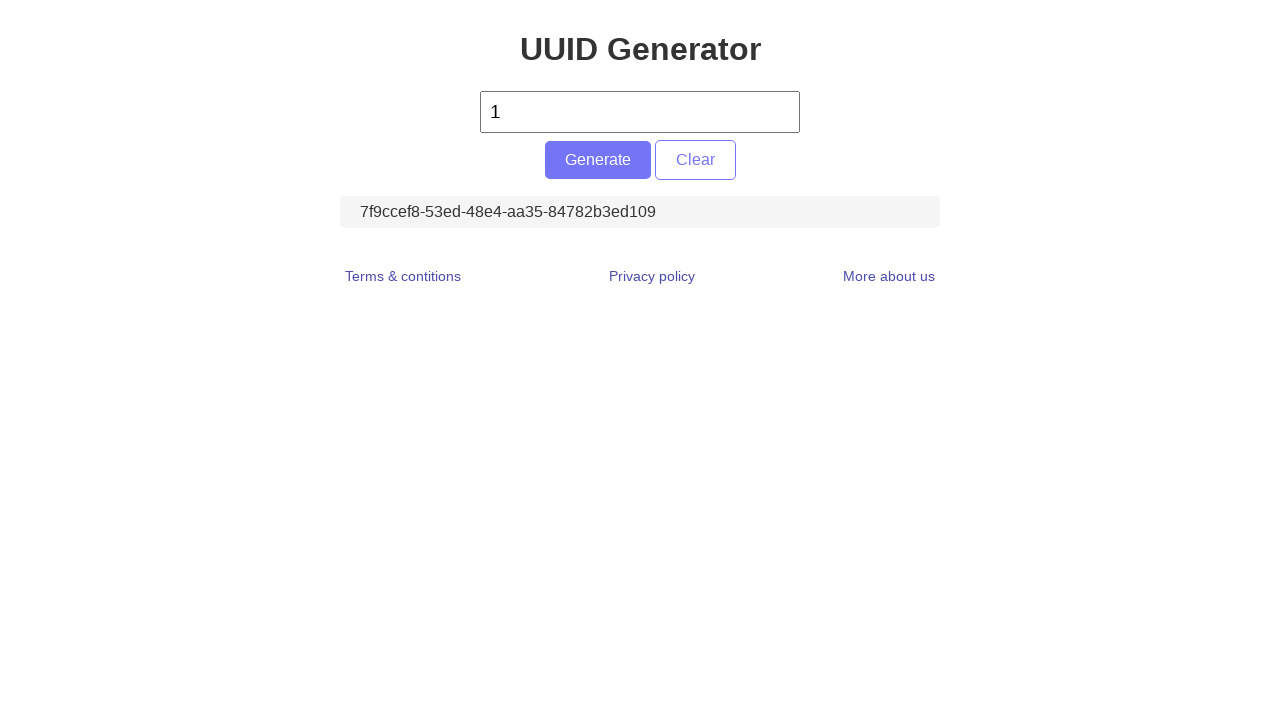

Verified Generate button is visible
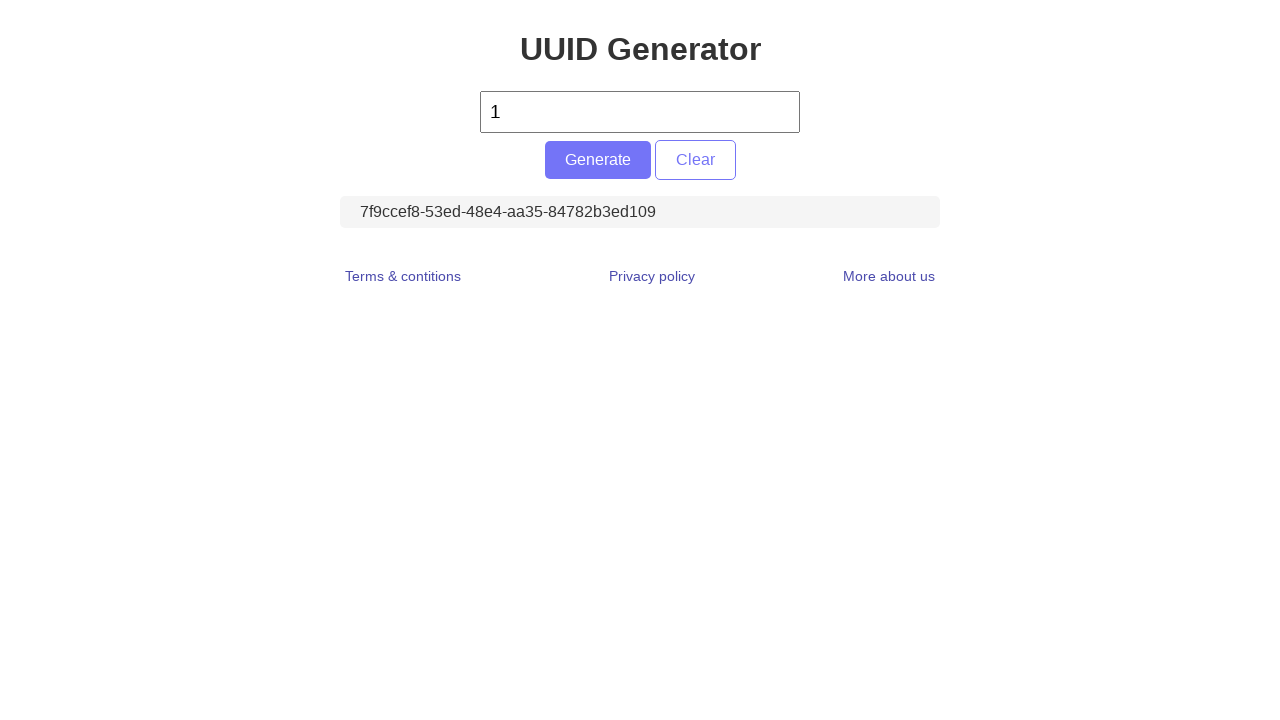

Verified Clear button is visible
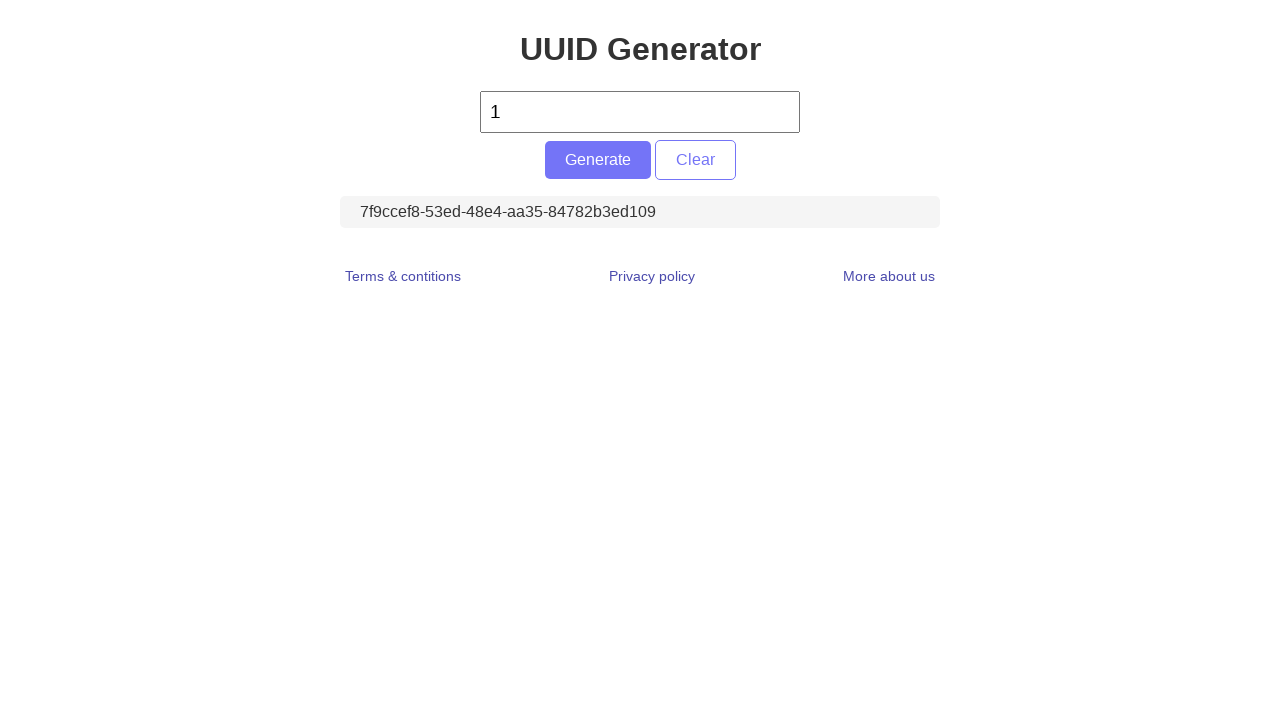

Verified count input textbox is visible
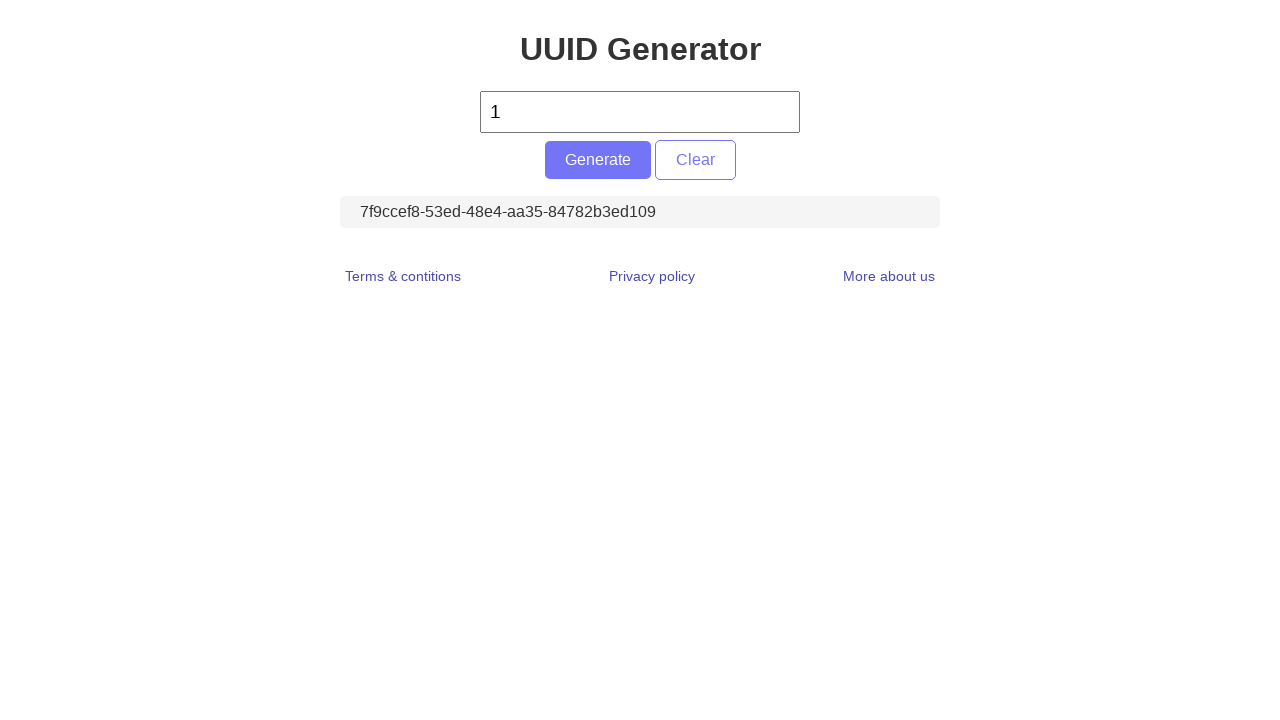

Verified UUID display area is visible
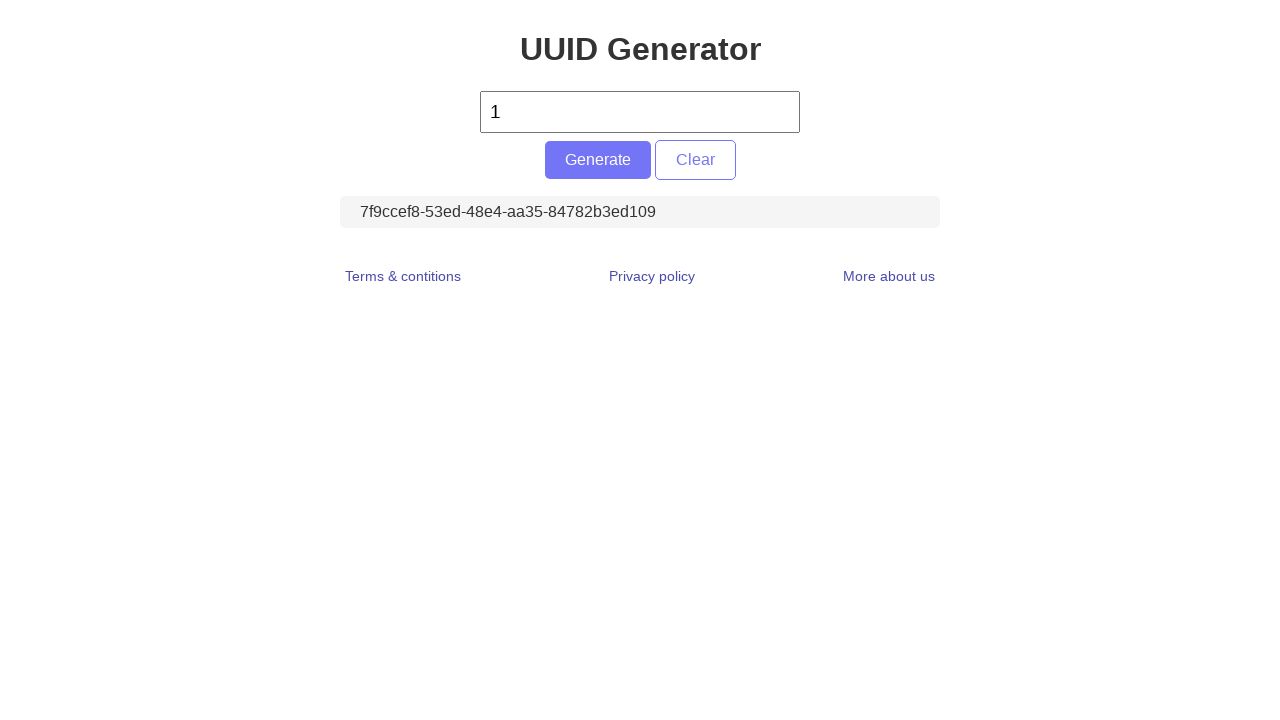

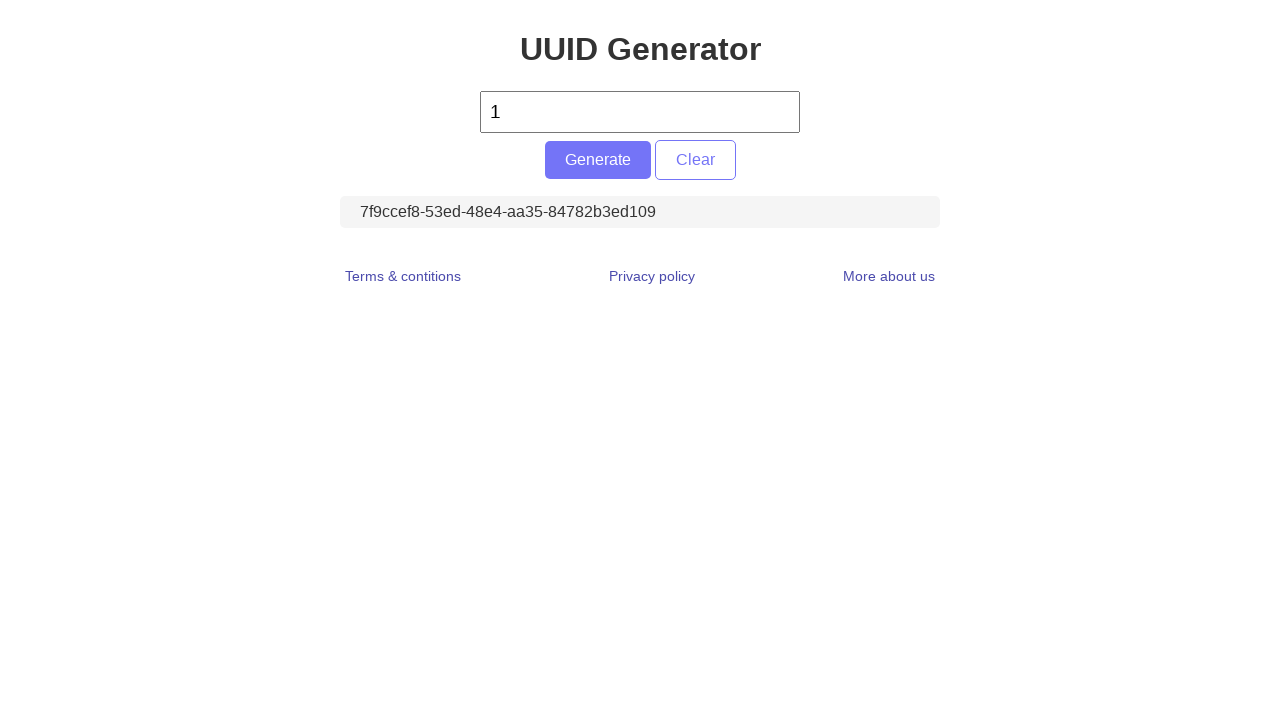